Tests TodoMVC CRUD operations: adds three todo items, edits and completes one item then clears completed, cancels an edit and deletes another item, verifying the list state after each operation.

Starting URL: http://todomvc4tasj.herokuapp.com/

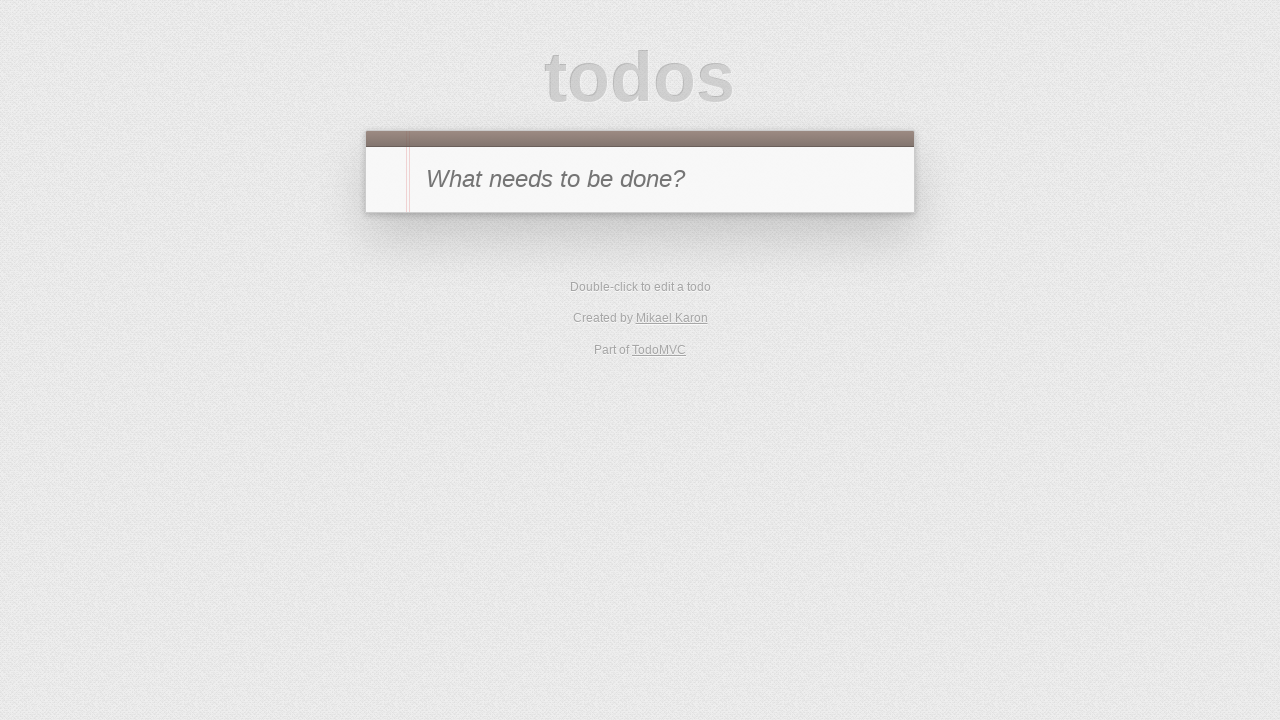

Todo input field loaded
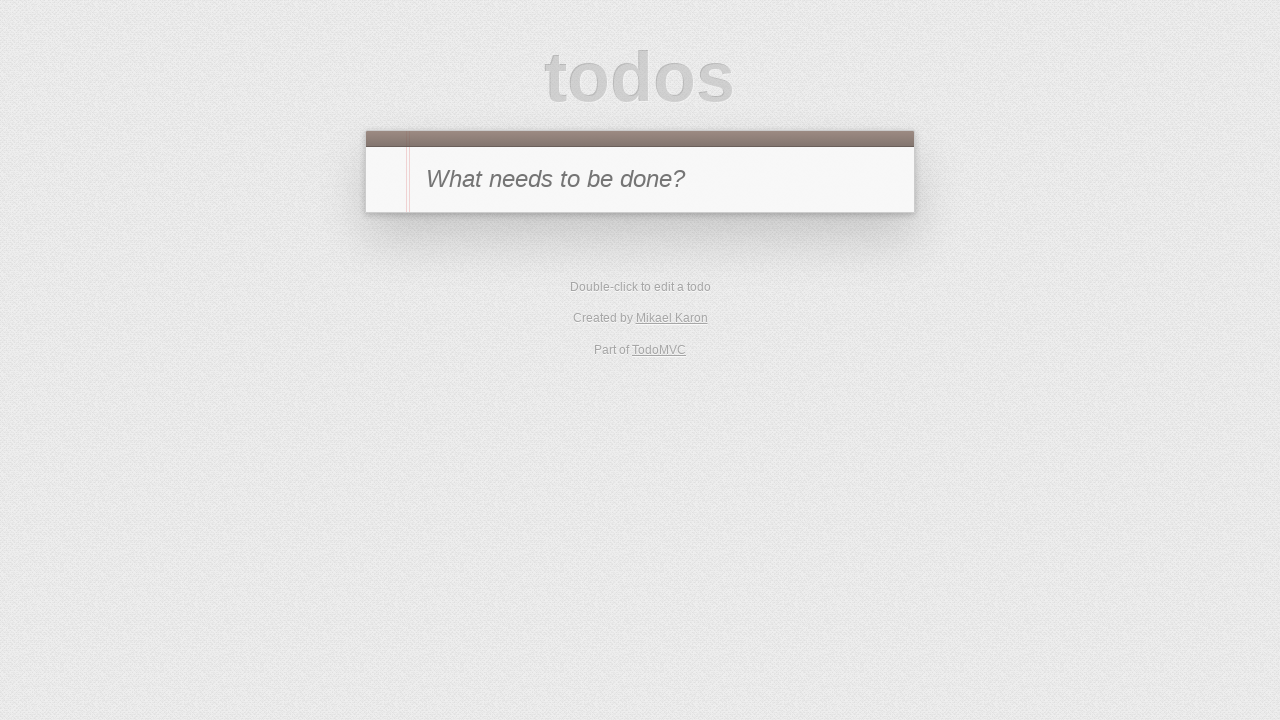

Application modules fully loaded
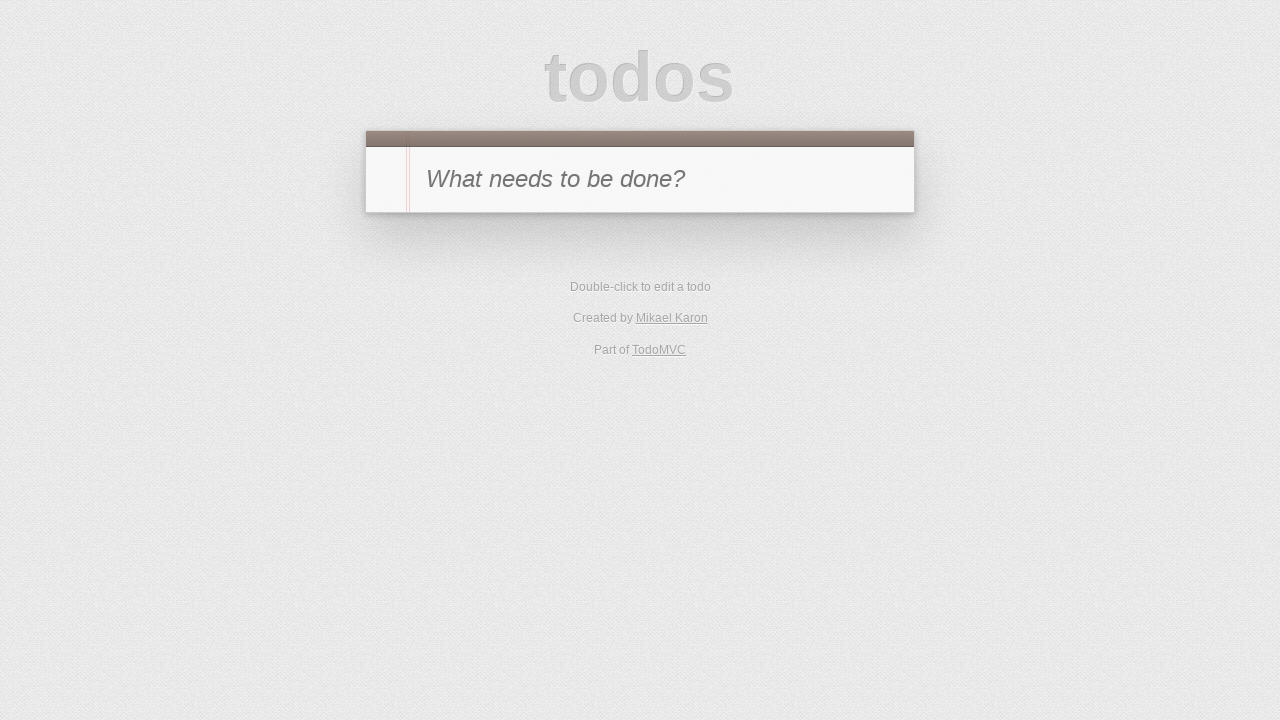

Filled first todo item 'a' on #new-todo
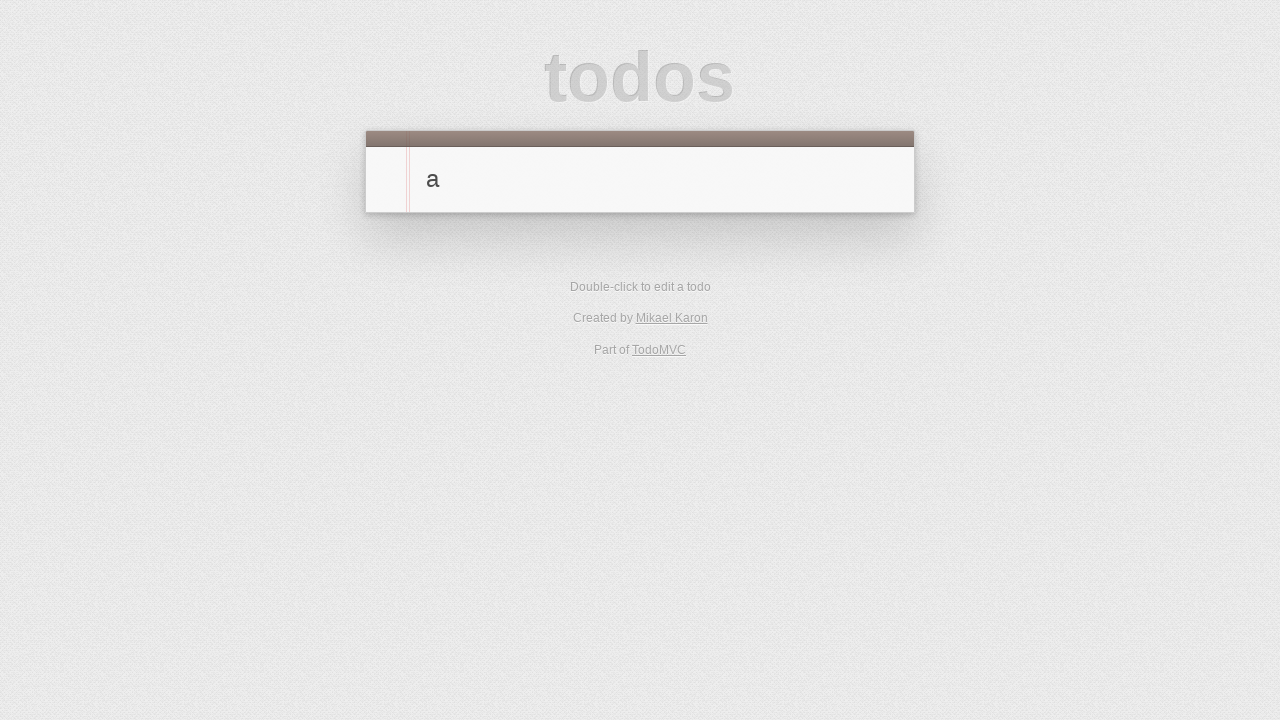

Added first todo item 'a' to list on #new-todo
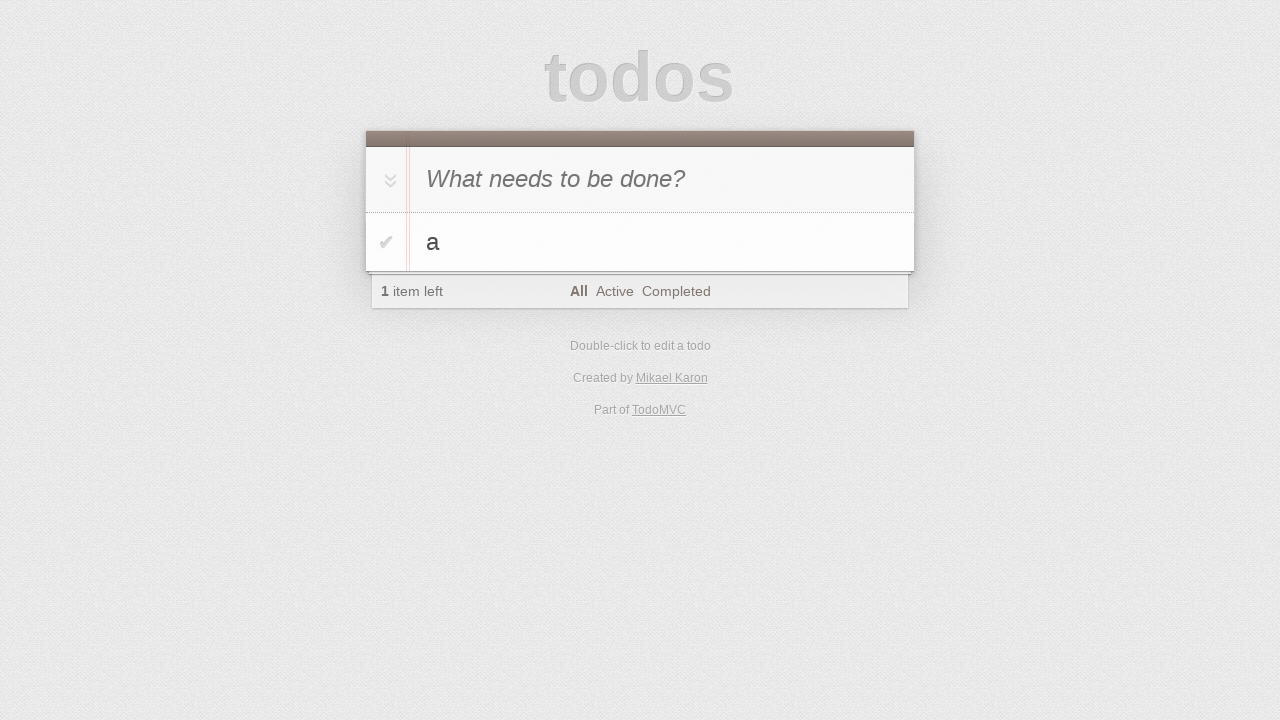

Filled second todo item 'b' on #new-todo
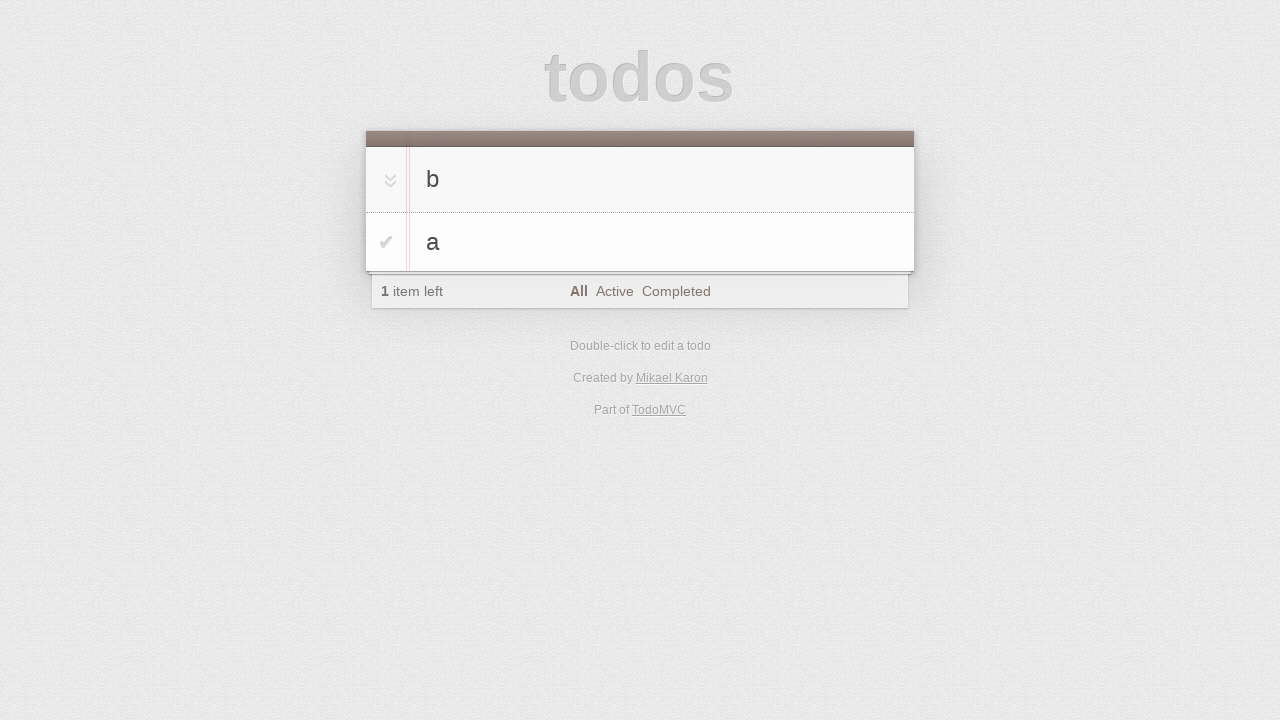

Added second todo item 'b' to list on #new-todo
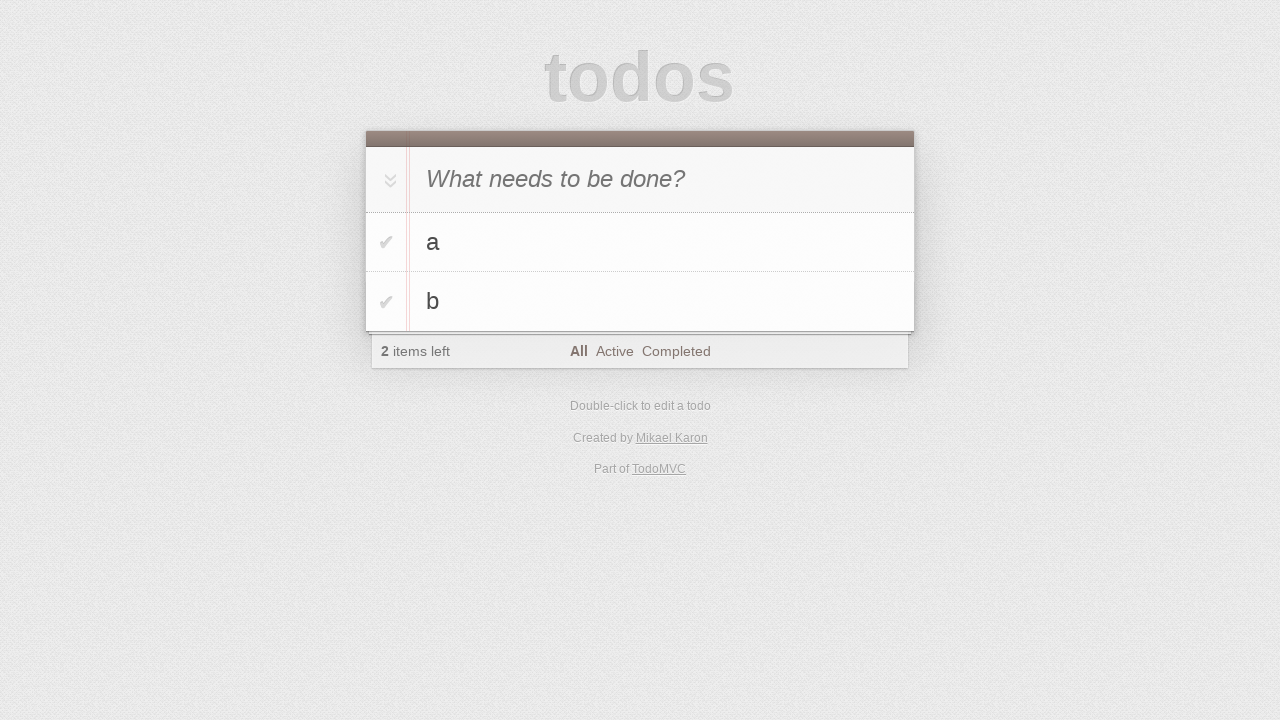

Filled third todo item 'c' on #new-todo
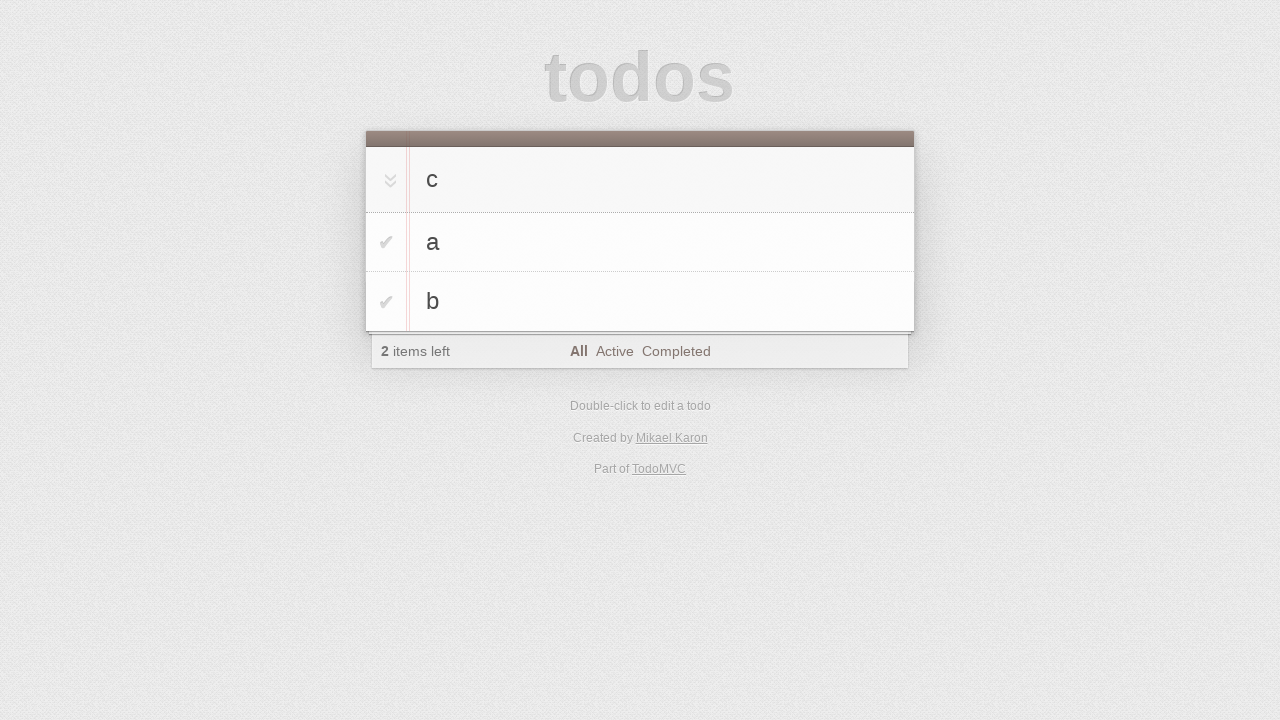

Added third todo item 'c' to list on #new-todo
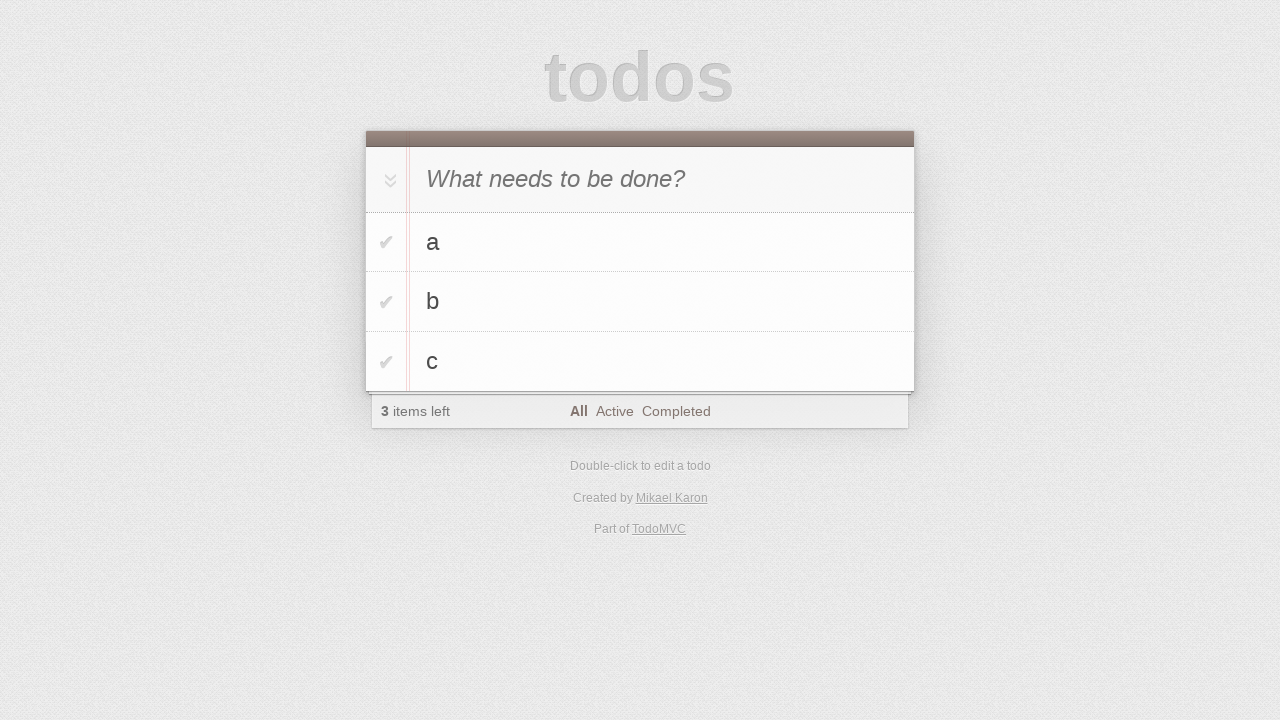

Verified first todo item 'a' exists
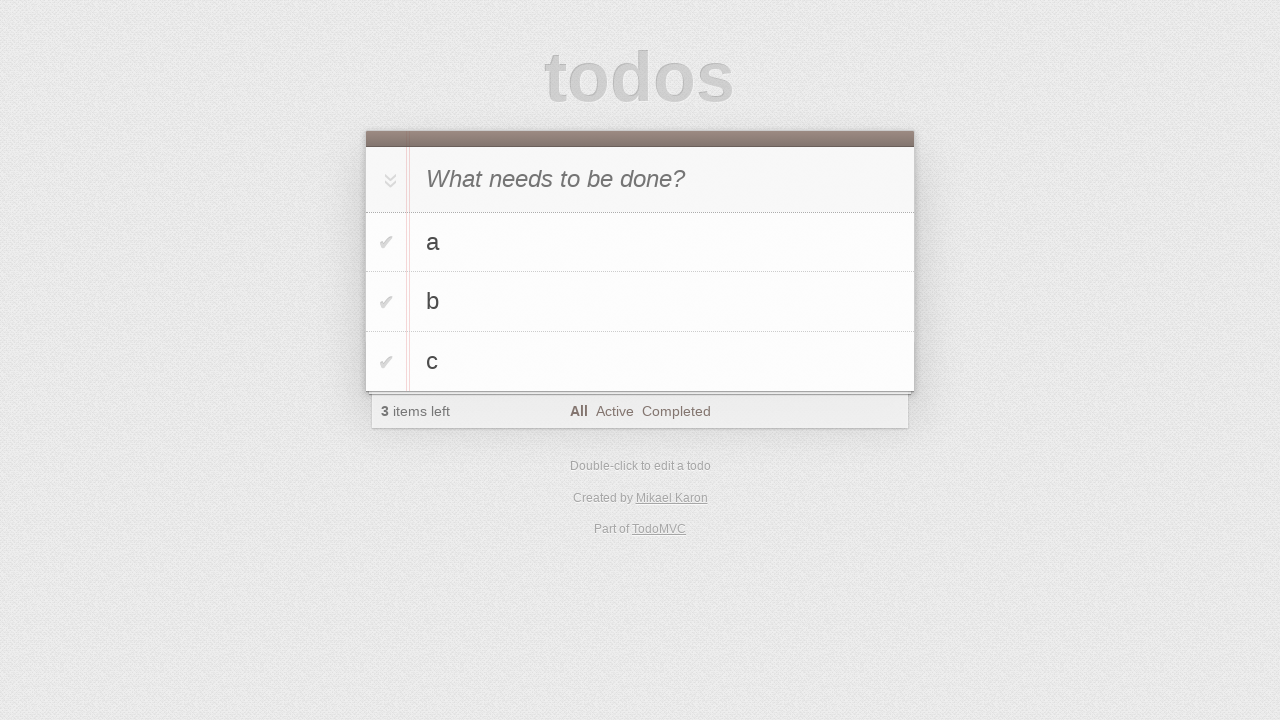

Verified second todo item 'b' exists
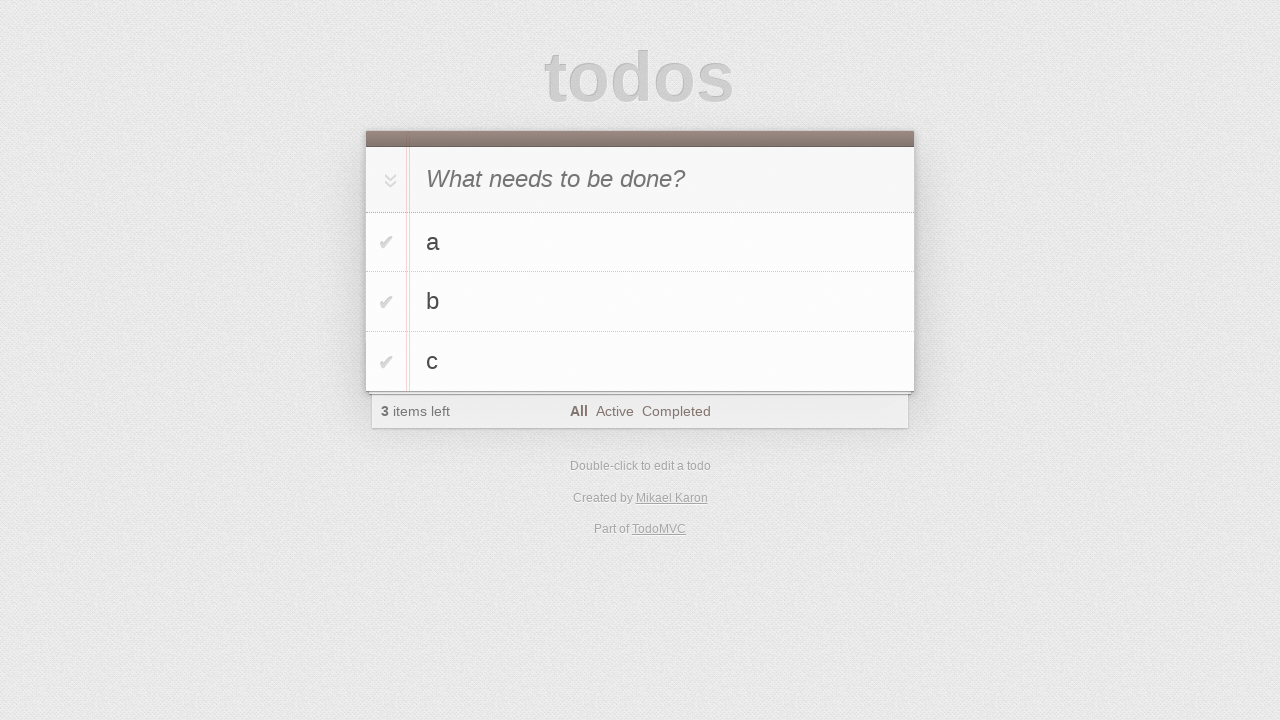

Verified third todo item 'c' exists
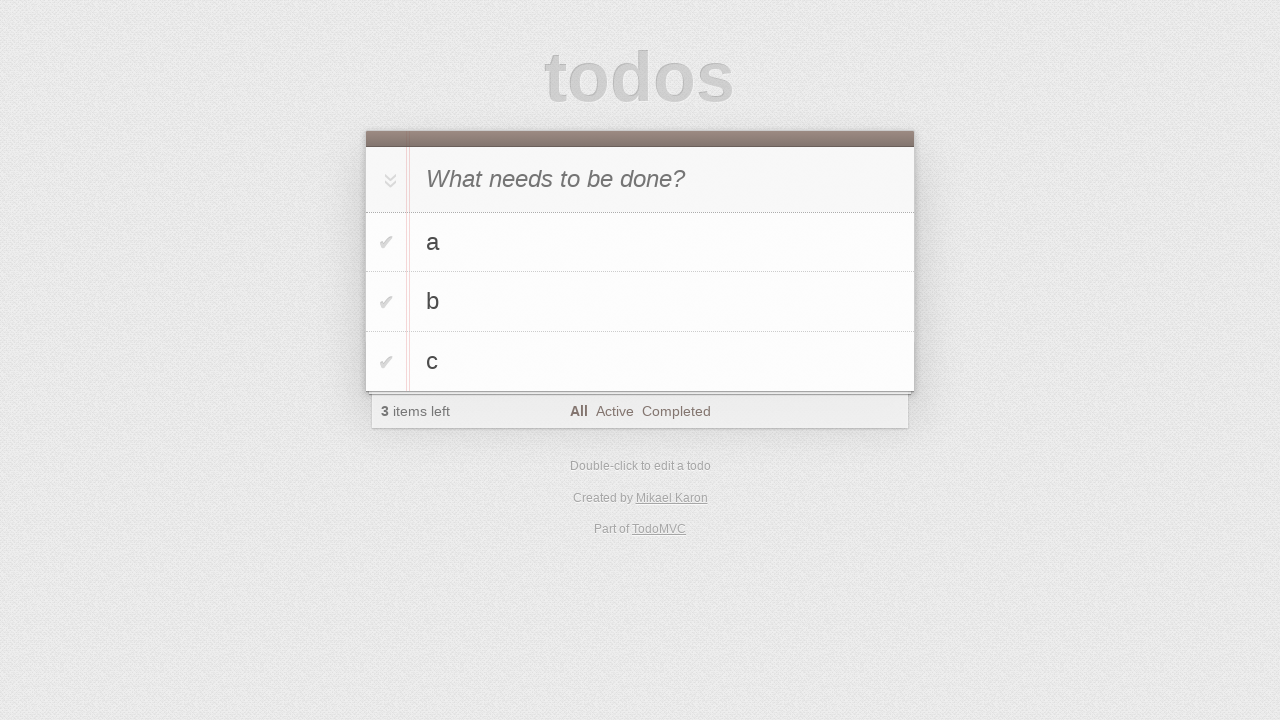

Double-clicked todo item 'b' to enter edit mode at (640, 302) on #todo-list>li:has-text('b')
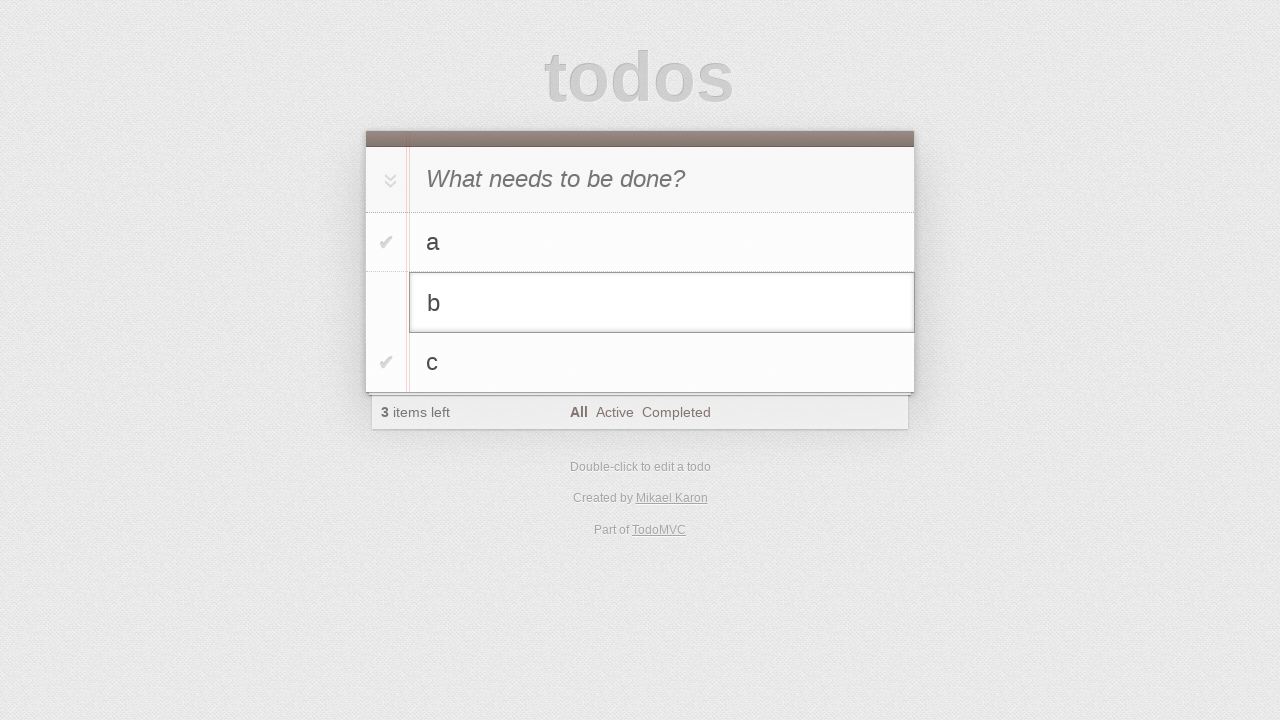

Edited item 'b' to 'b edited' on #todo-list>li.editing .edit
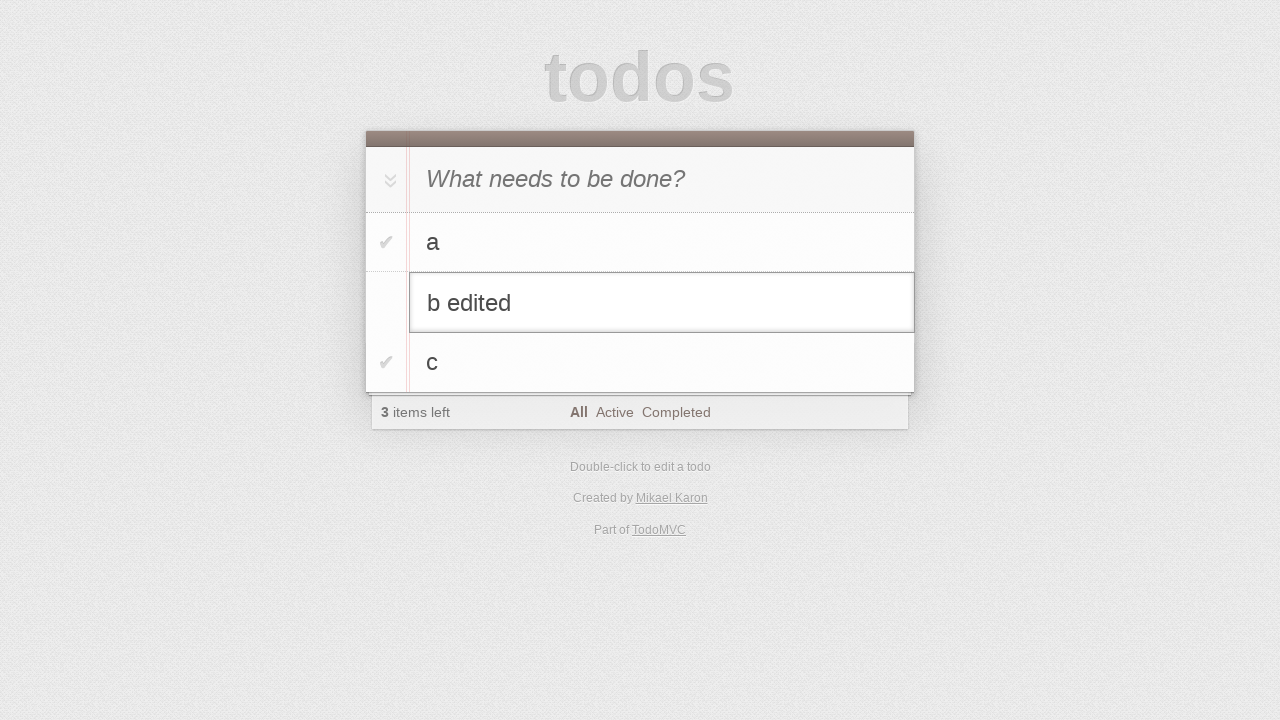

Confirmed edit of item 'b' by pressing Enter on #todo-list>li.editing .edit
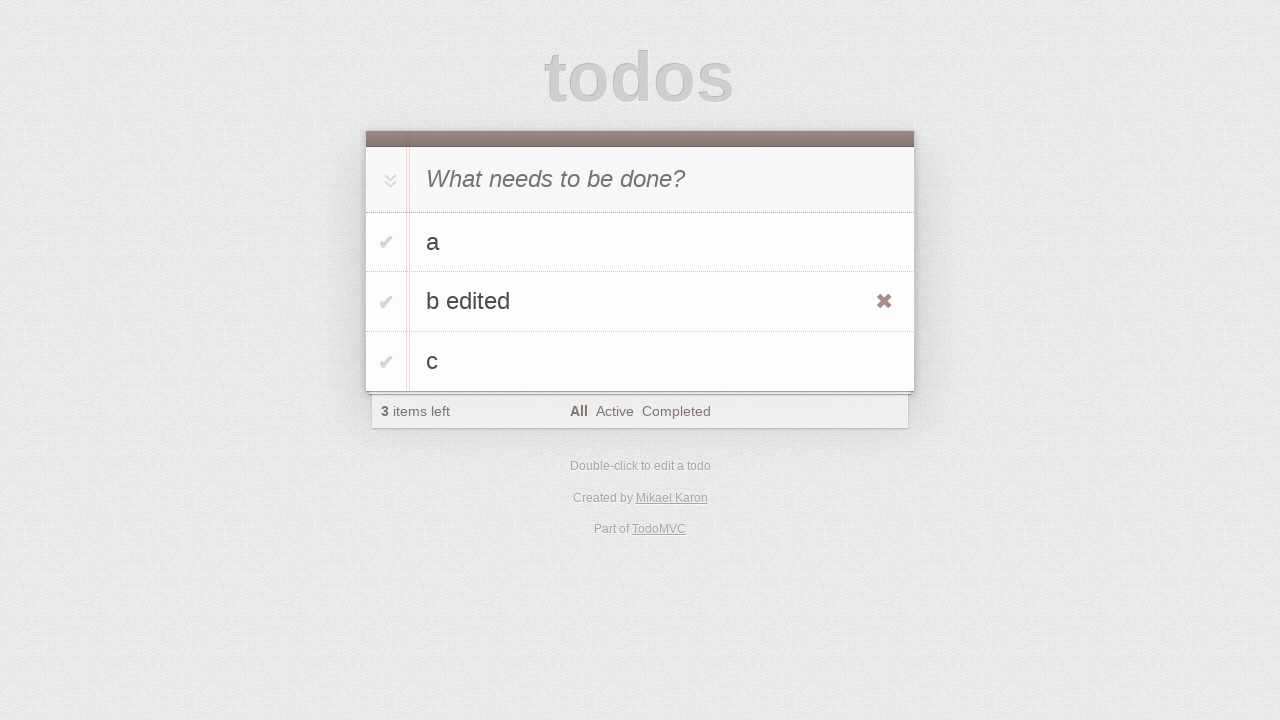

Marked 'b edited' as completed at (386, 302) on #todo-list>li:has-text('b edited') .toggle
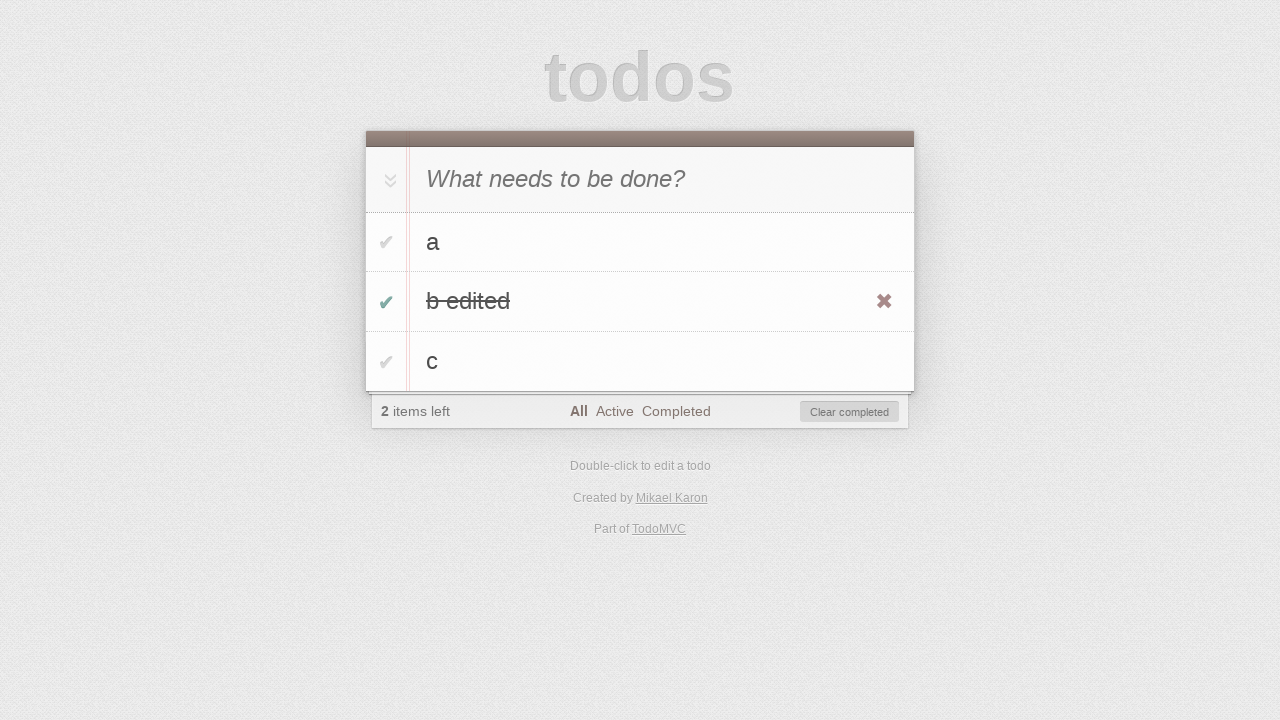

Cleared completed items at (850, 412) on #clear-completed
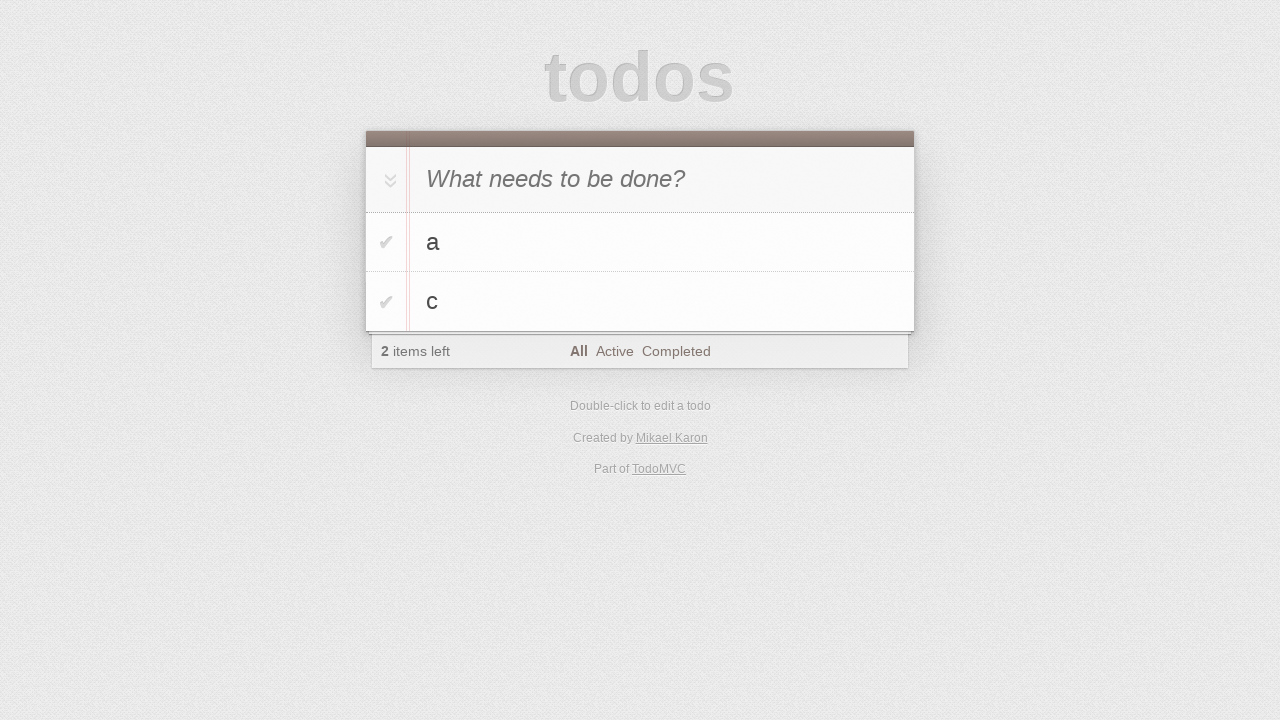

Verified item 'a' still exists after clearing completed
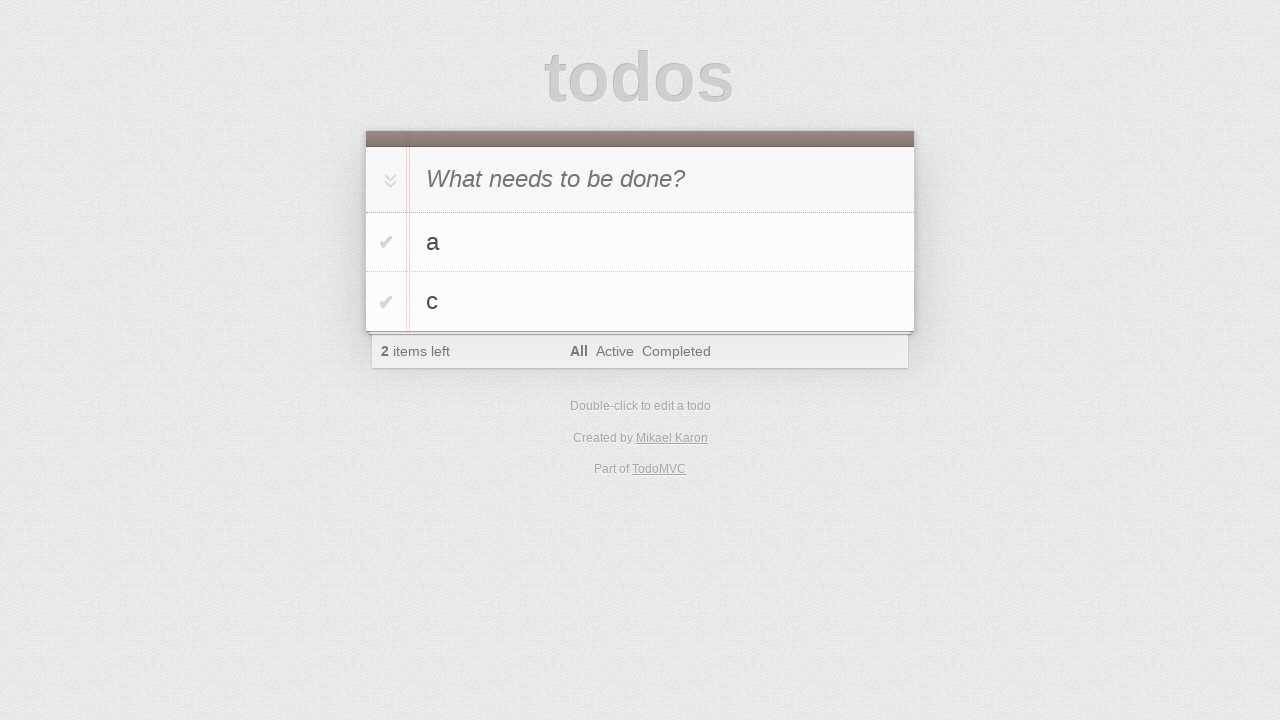

Verified item 'c' still exists after clearing completed
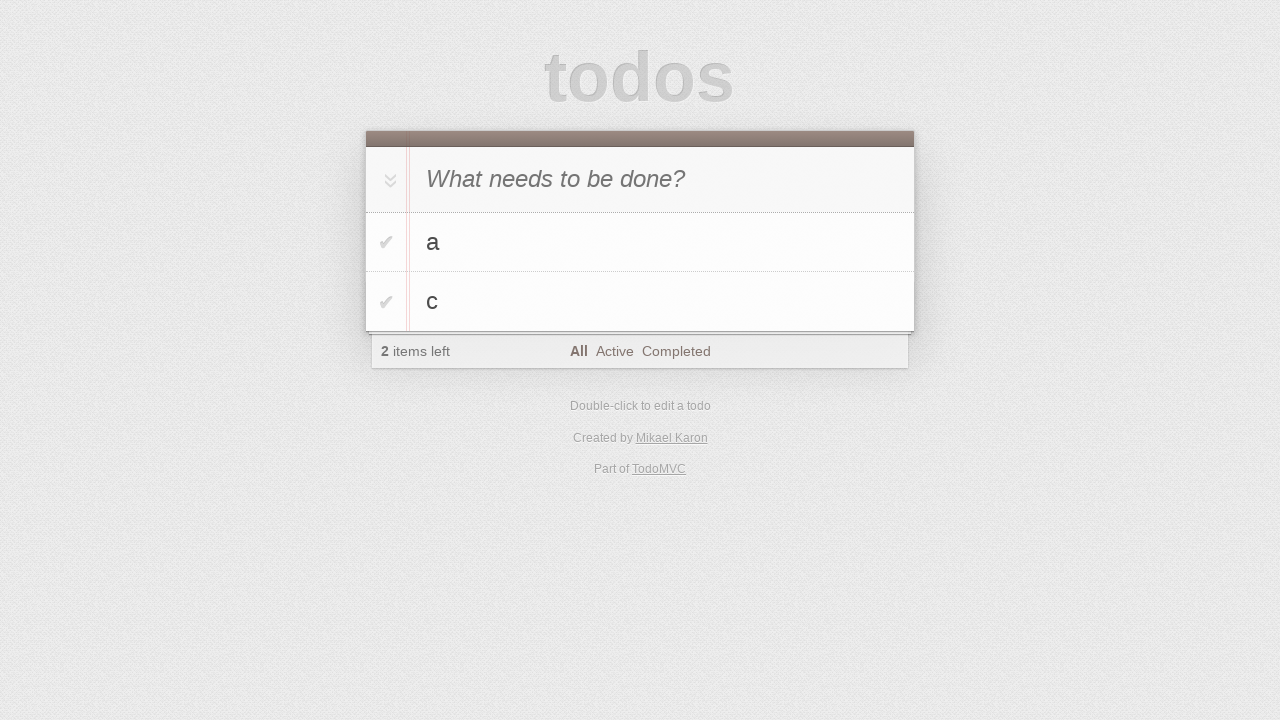

Double-clicked todo item 'c' to enter edit mode at (640, 302) on #todo-list>li:has-text('c')
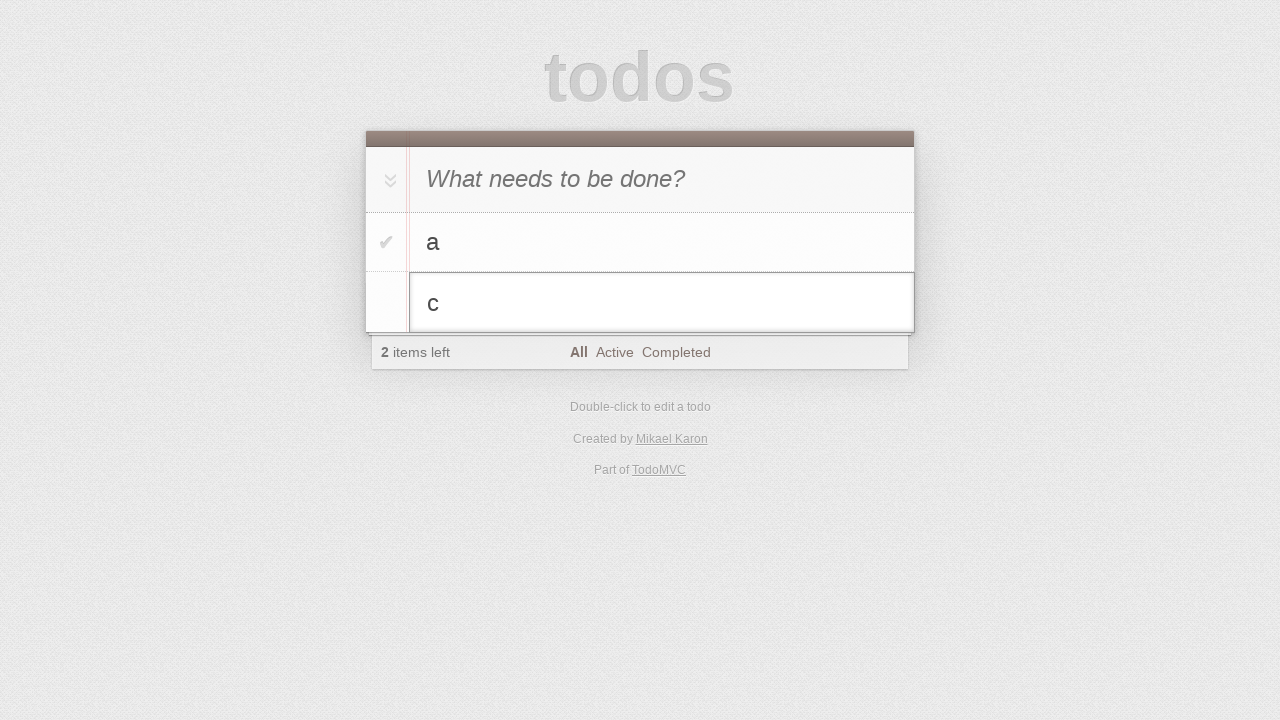

Typed additional text in edit field for item 'c' on #todo-list>li.editing .edit
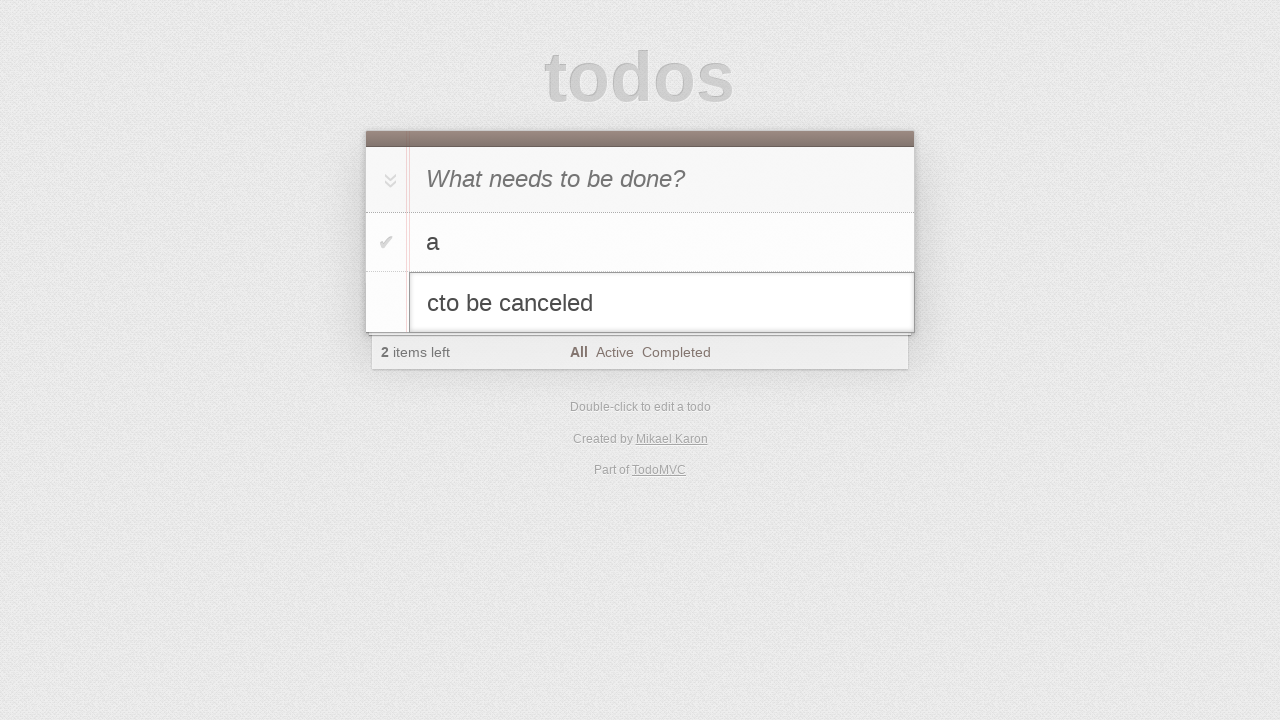

Cancelled edit of item 'c' by pressing Escape on #todo-list>li.editing .edit
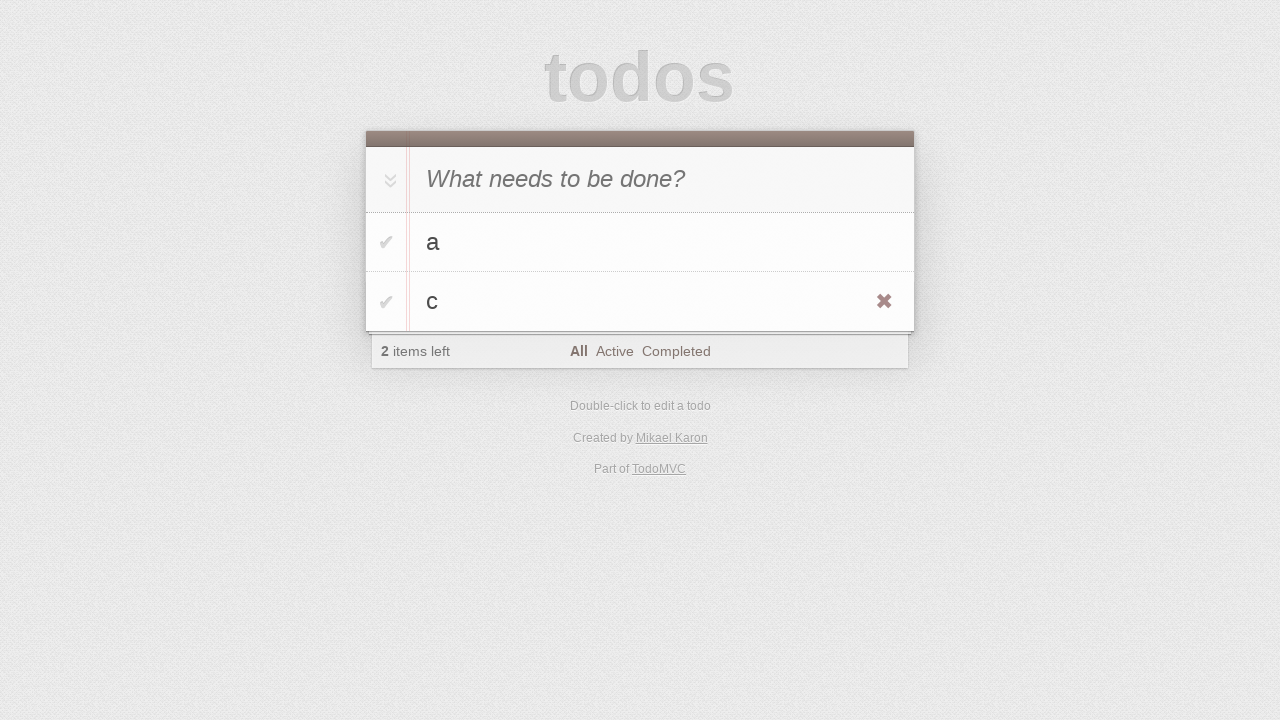

Hovered over todo item 'c' to reveal delete button at (640, 302) on #todo-list>li:has-text('c')
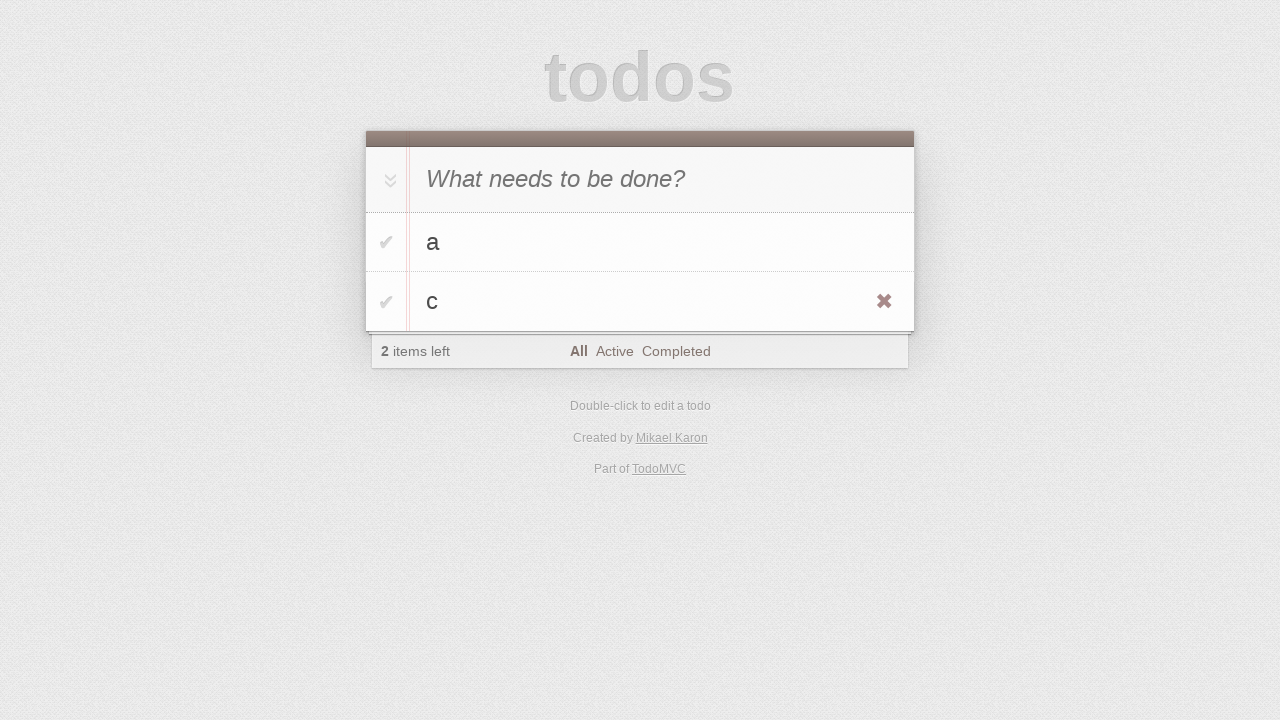

Deleted todo item 'c' at (884, 302) on #todo-list>li:has-text('c') .destroy
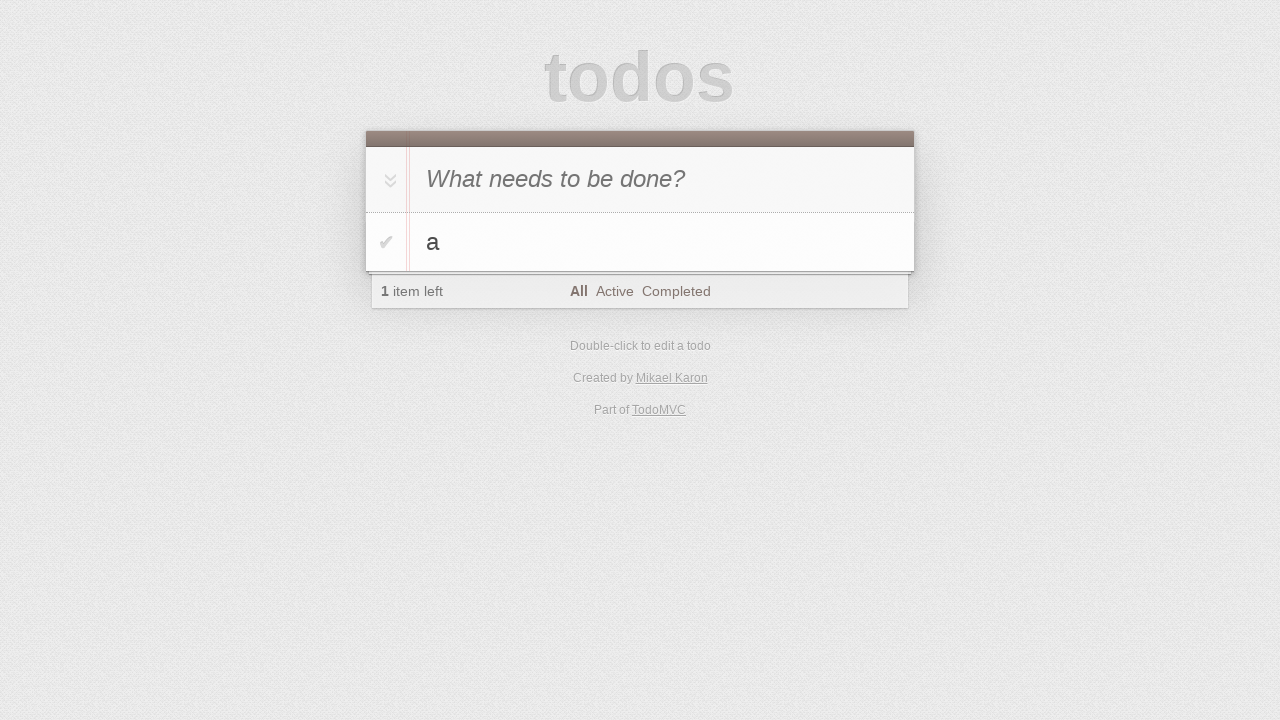

Verified only item 'a' remains in todo list
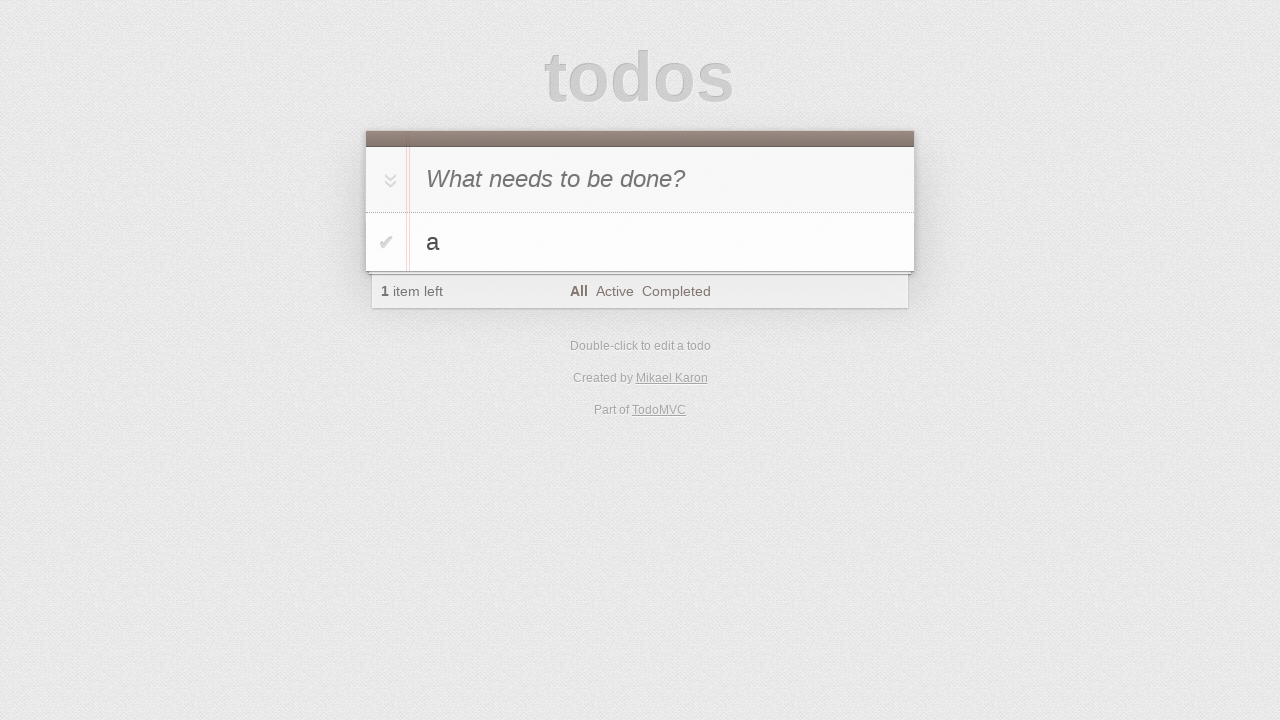

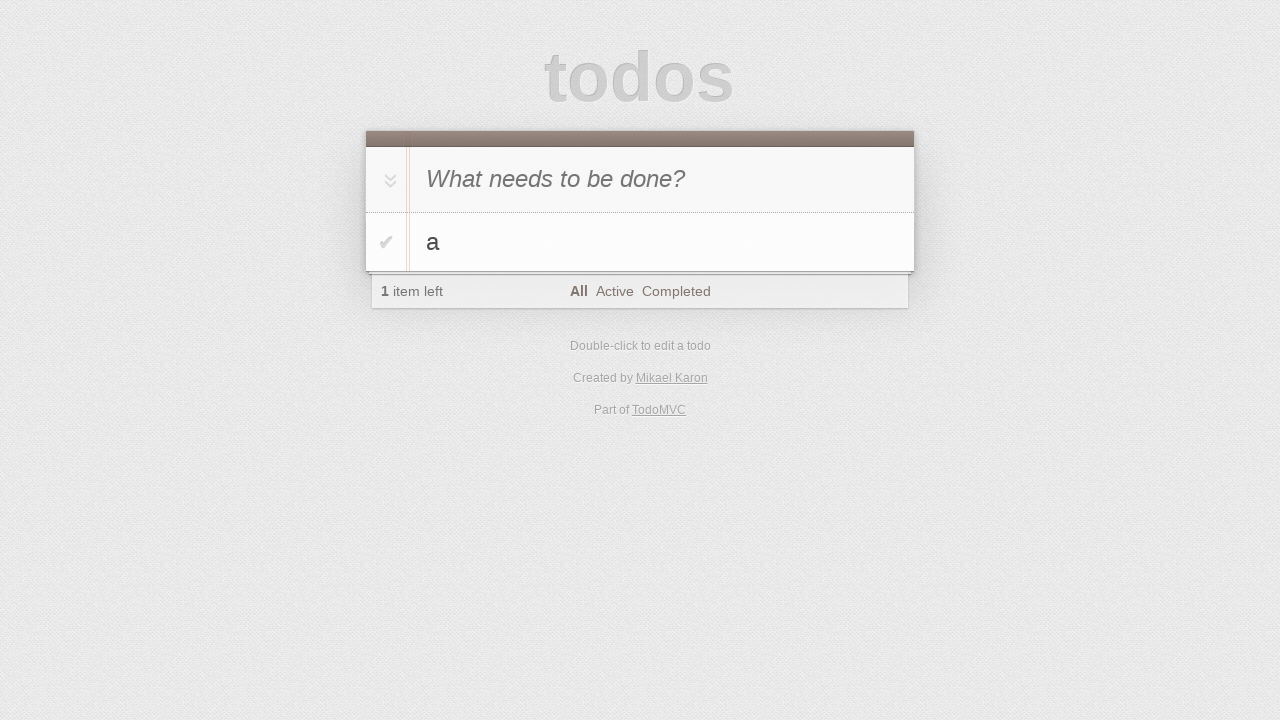